Verifies that the Demoblaze homepage loads successfully by checking that the navigation element is displayed.

Starting URL: https://www.demoblaze.com/

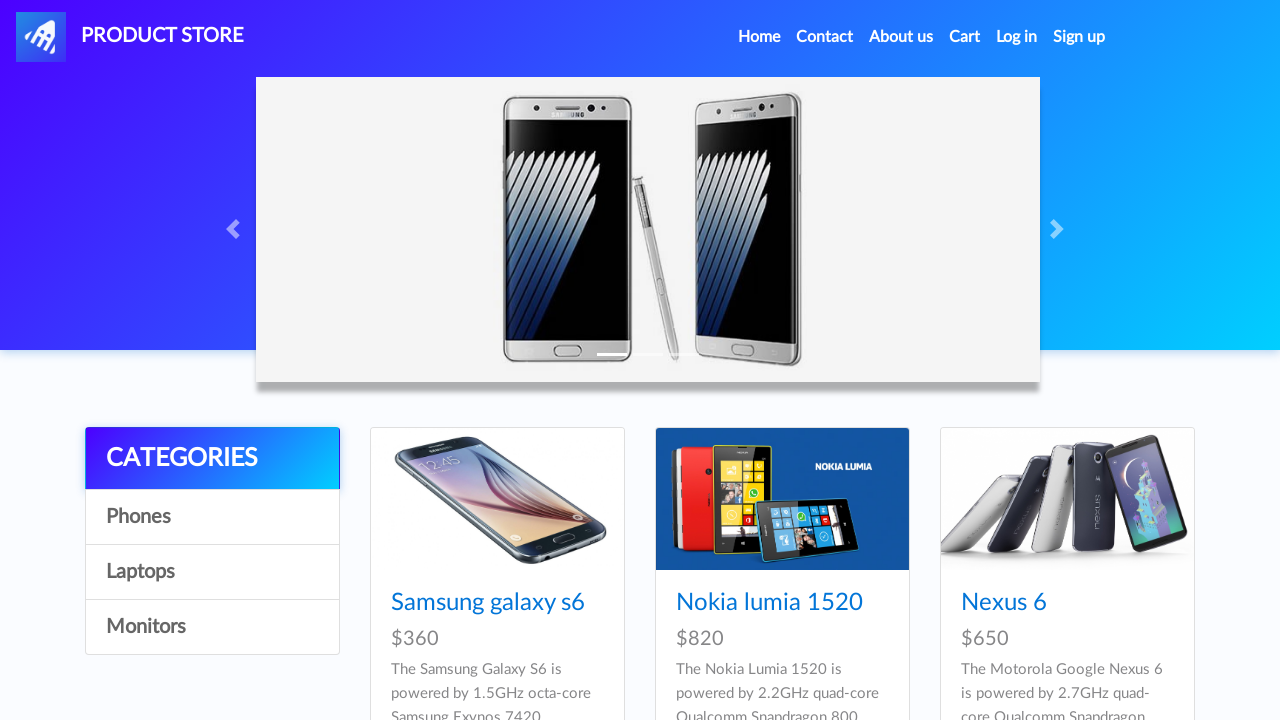

Waited for navigation element #nava to be present in DOM
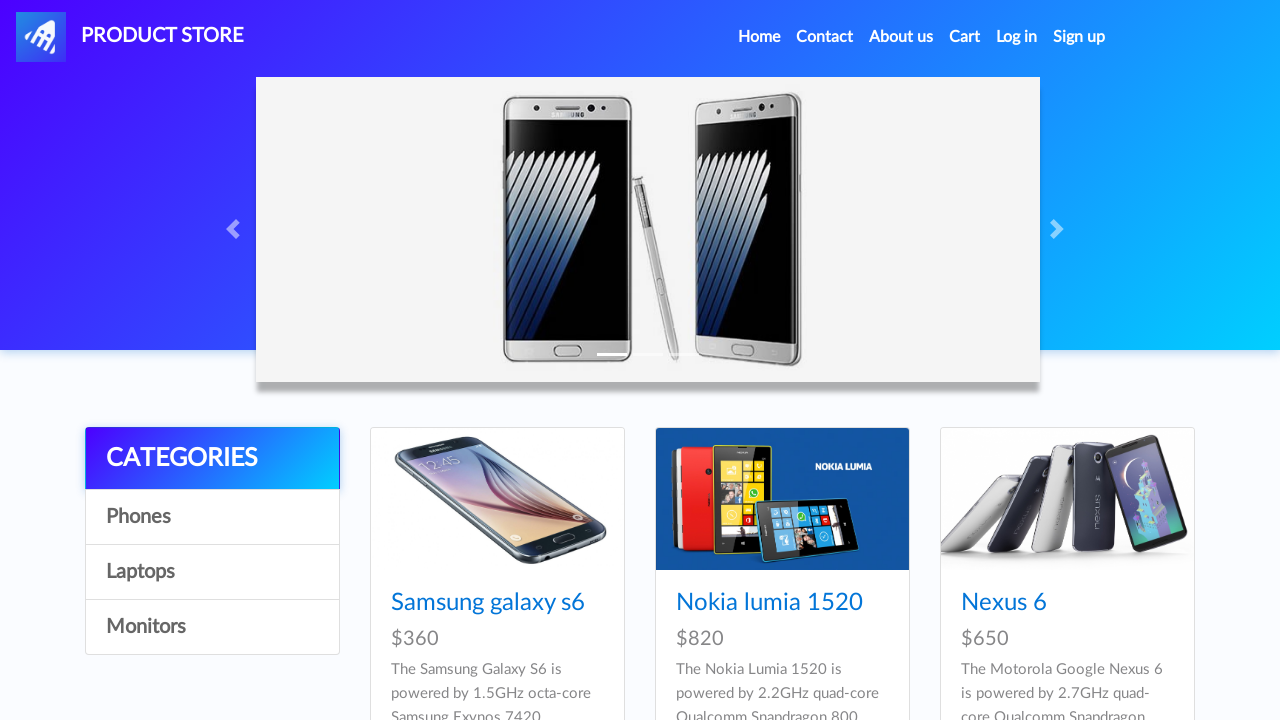

Verified navigation element #nava is visible on Demoblaze homepage
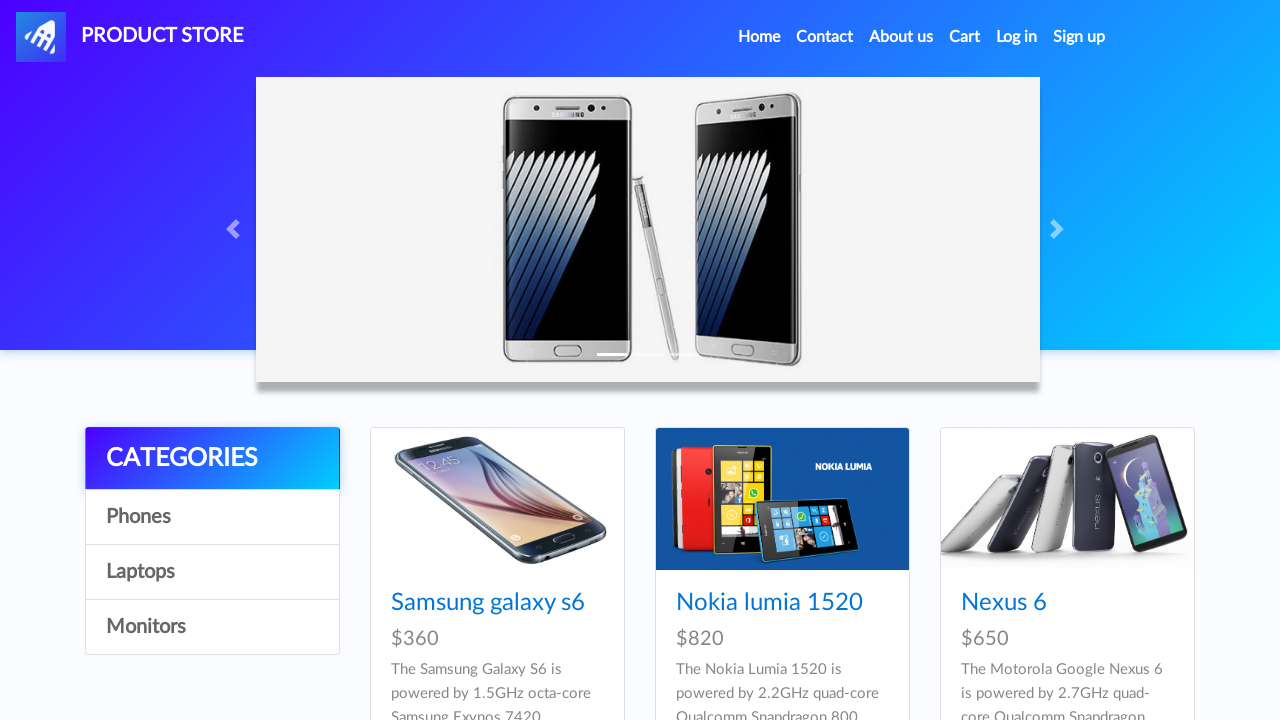

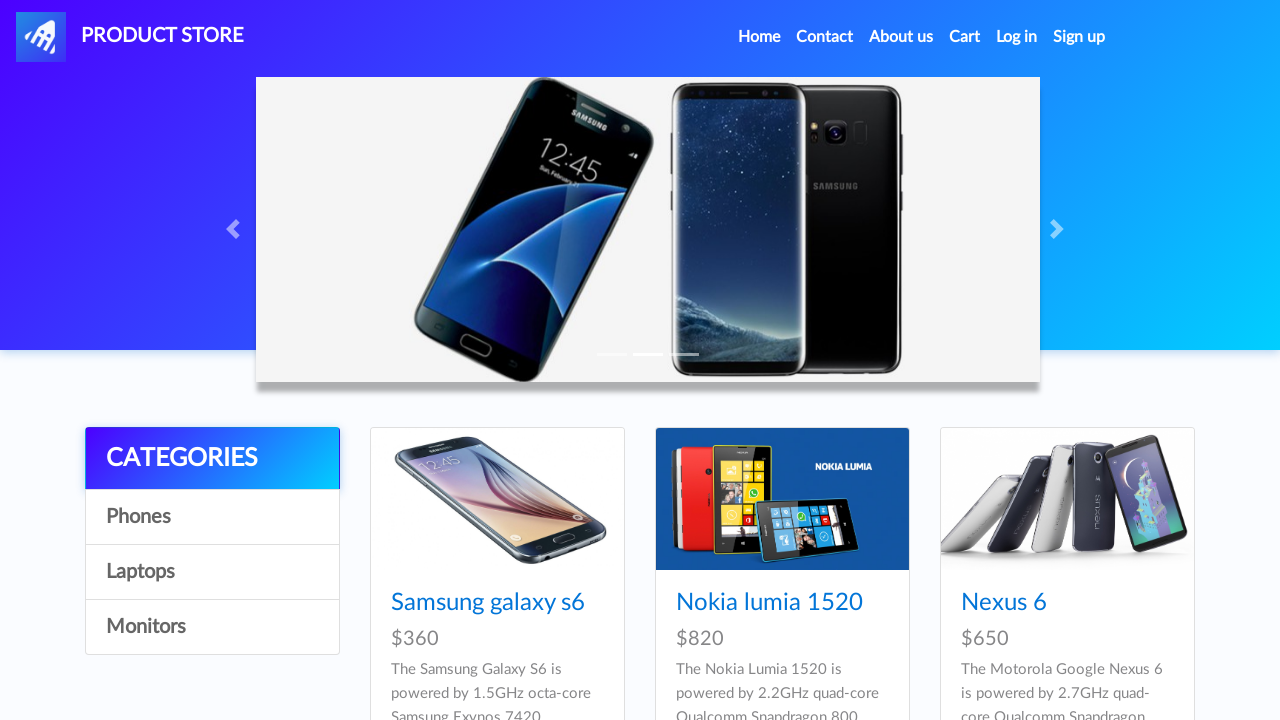